Tests search functionality on an ebook website by entering "Automation" in the search field and submitting the search form using the Enter key

Starting URL: http://it-ebooks.info/

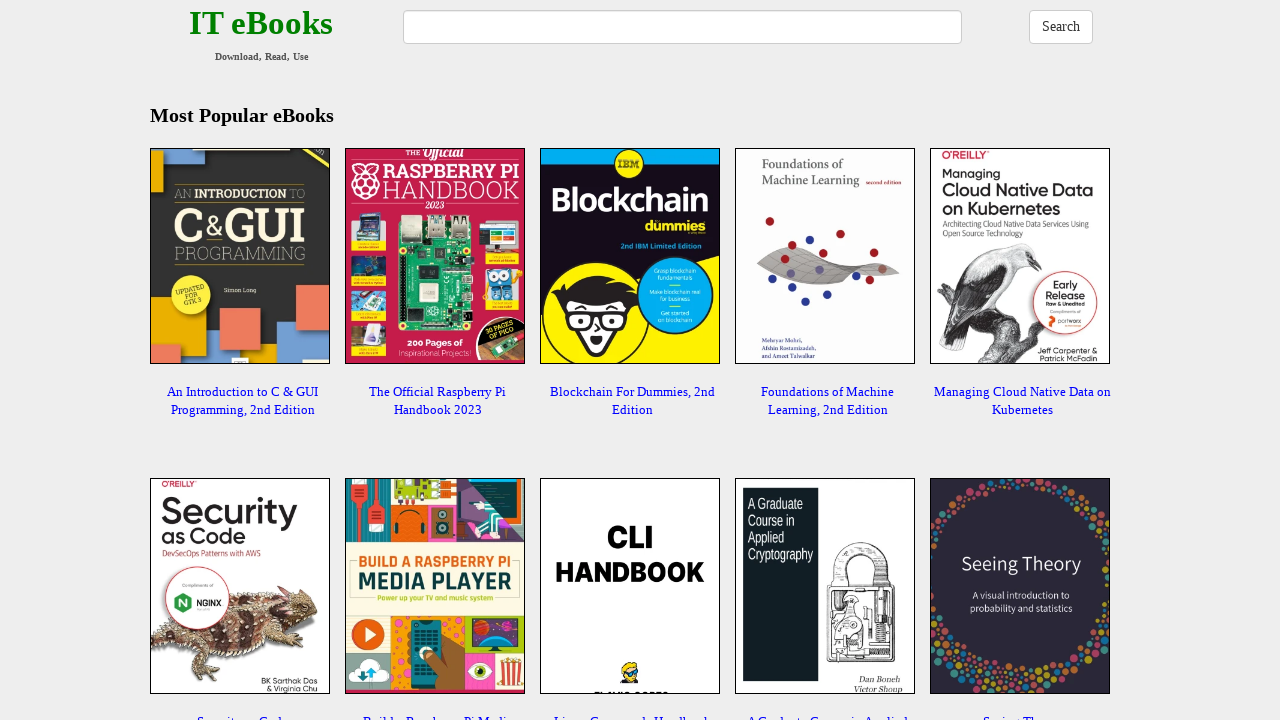

Filled search field with 'Automation' on #q
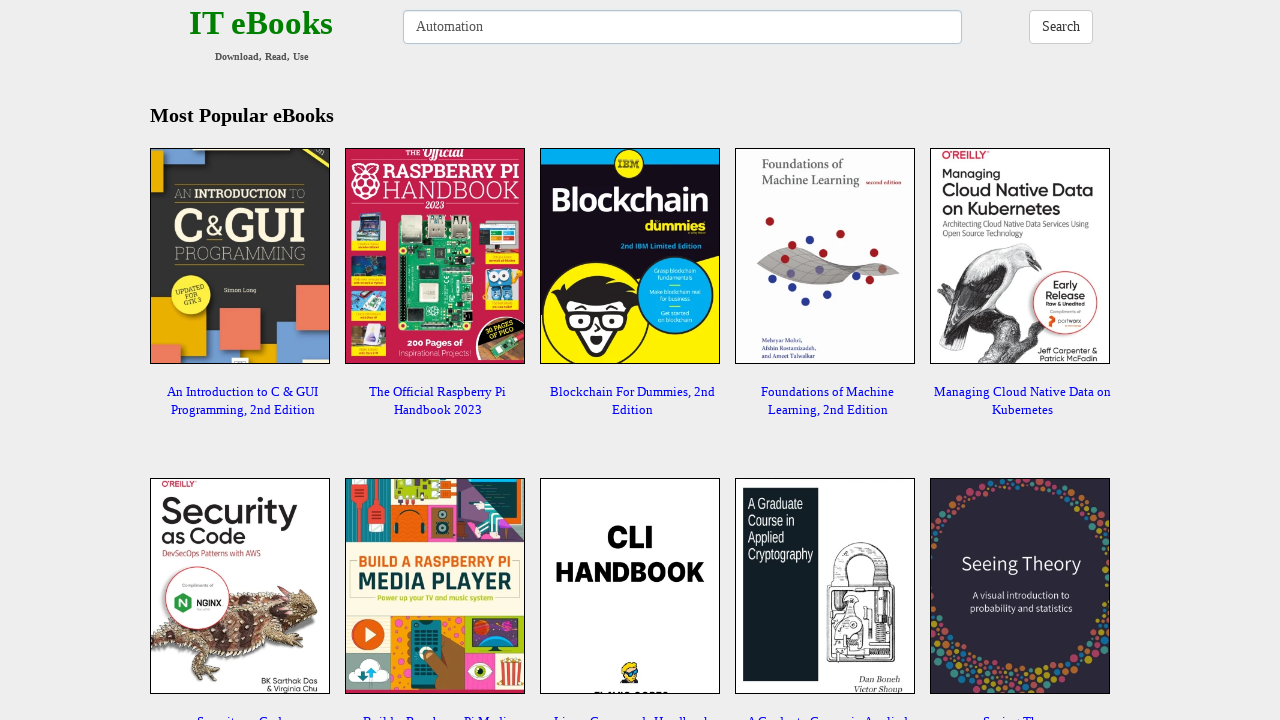

Pressed Enter to submit the search form on #q
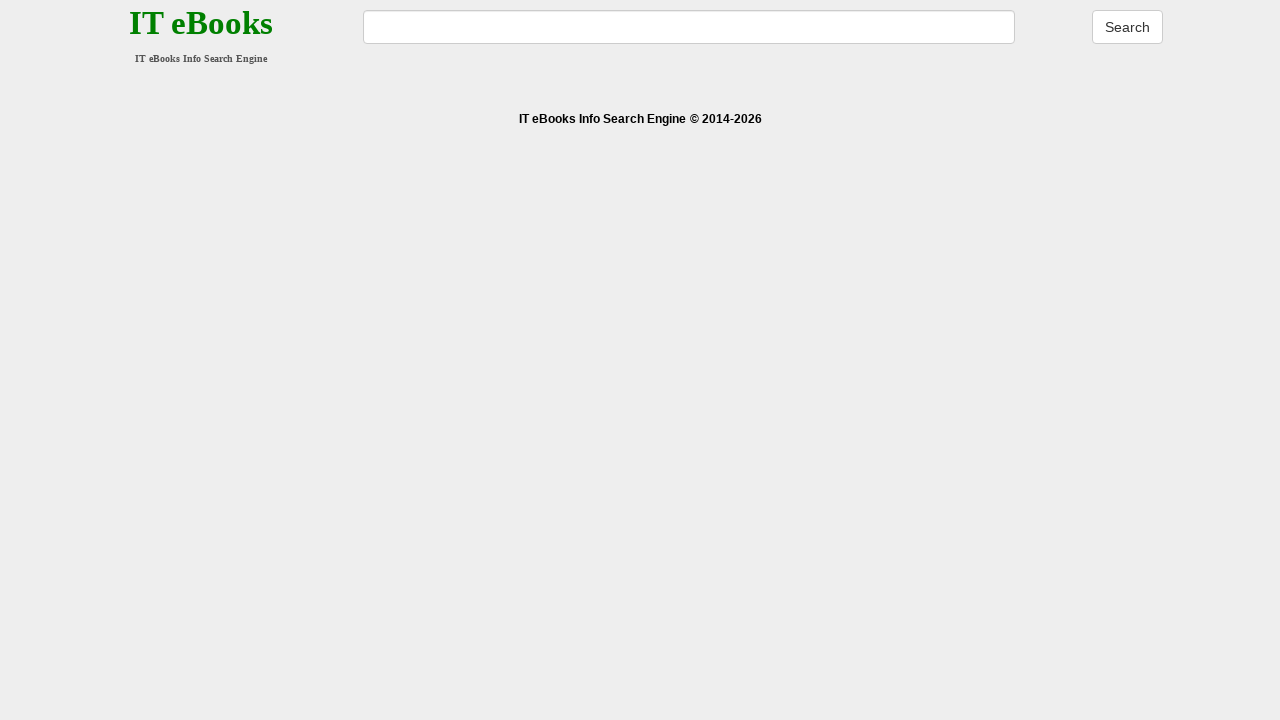

Search results page loaded successfully
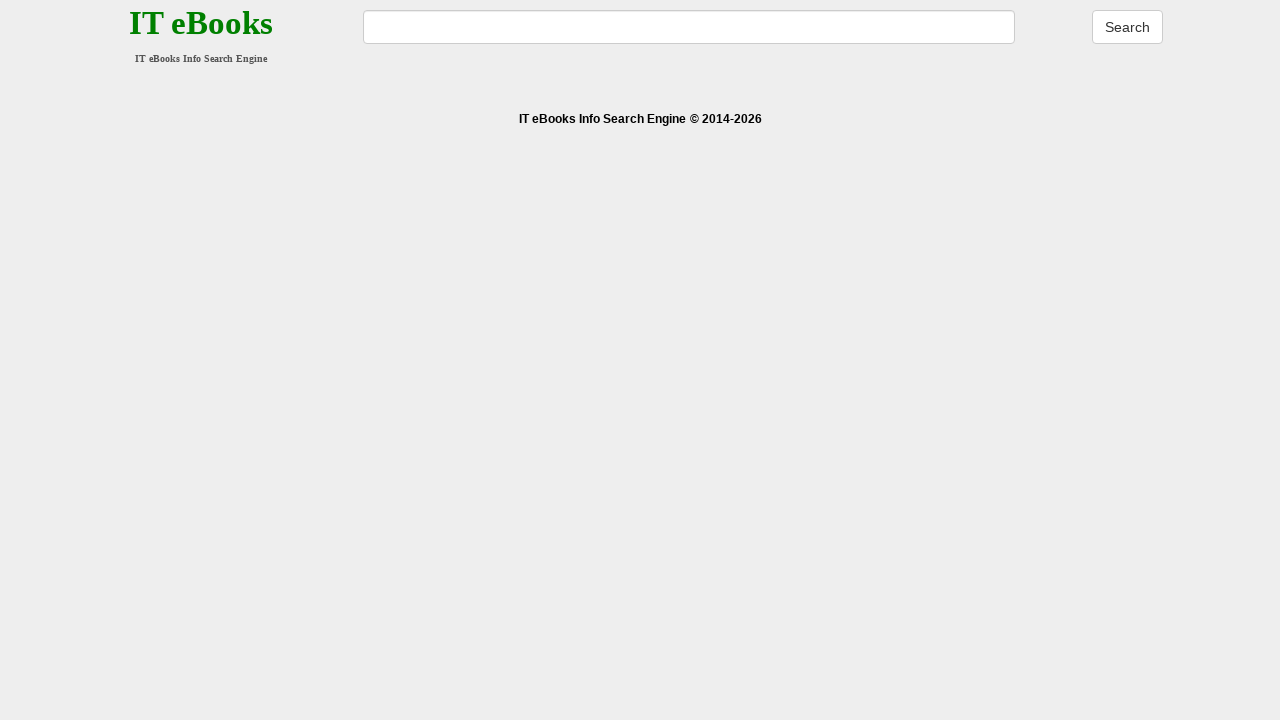

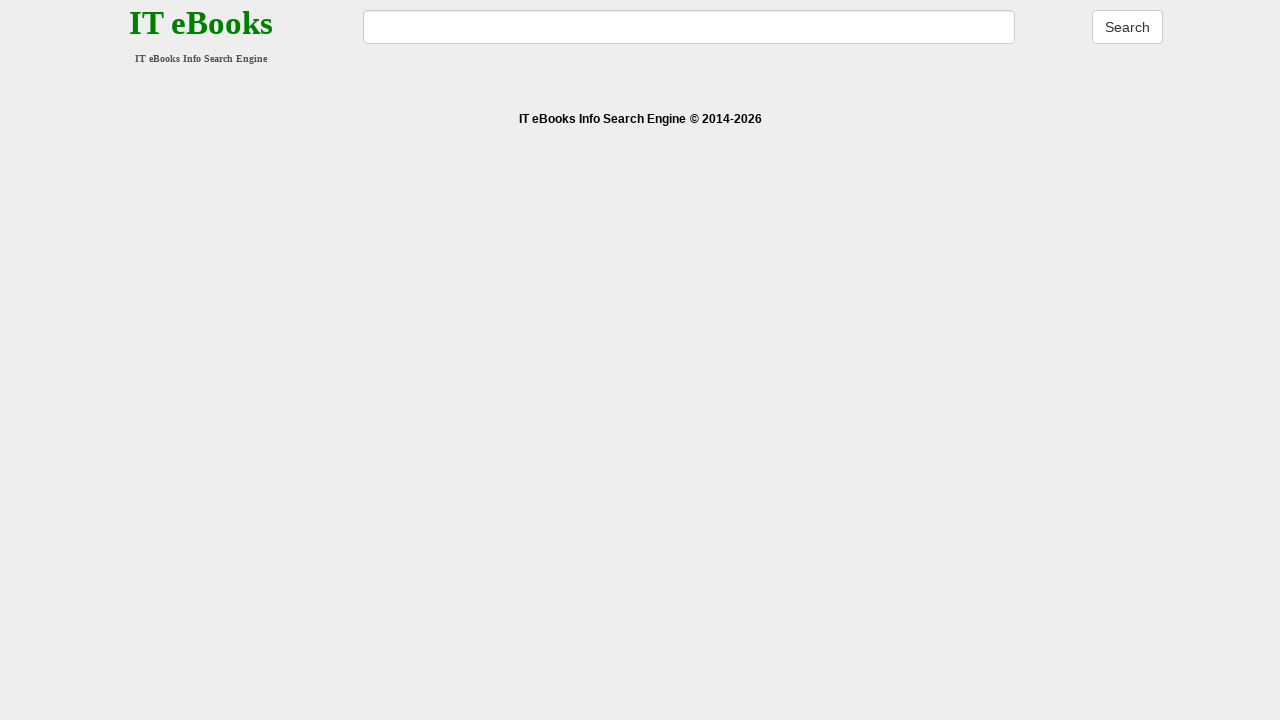